Tests a data types form by filling all fields (first name, last name, address, email, phone, zip code, city, country, job position, company), submitting the form, and verifying that the fields display success/danger validation states.

Starting URL: https://bonigarcia.dev/selenium-webdriver-java/data-types.html

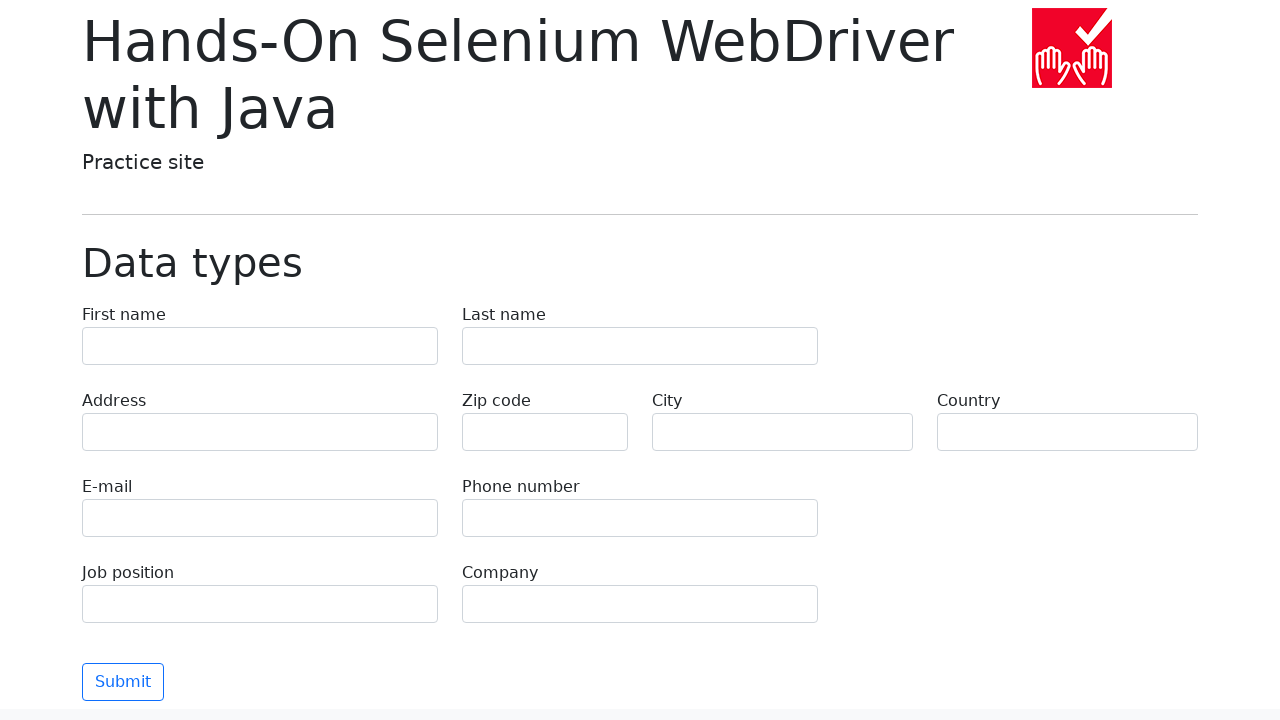

Filled first name field with 'Michael' on input[name="first-name"]
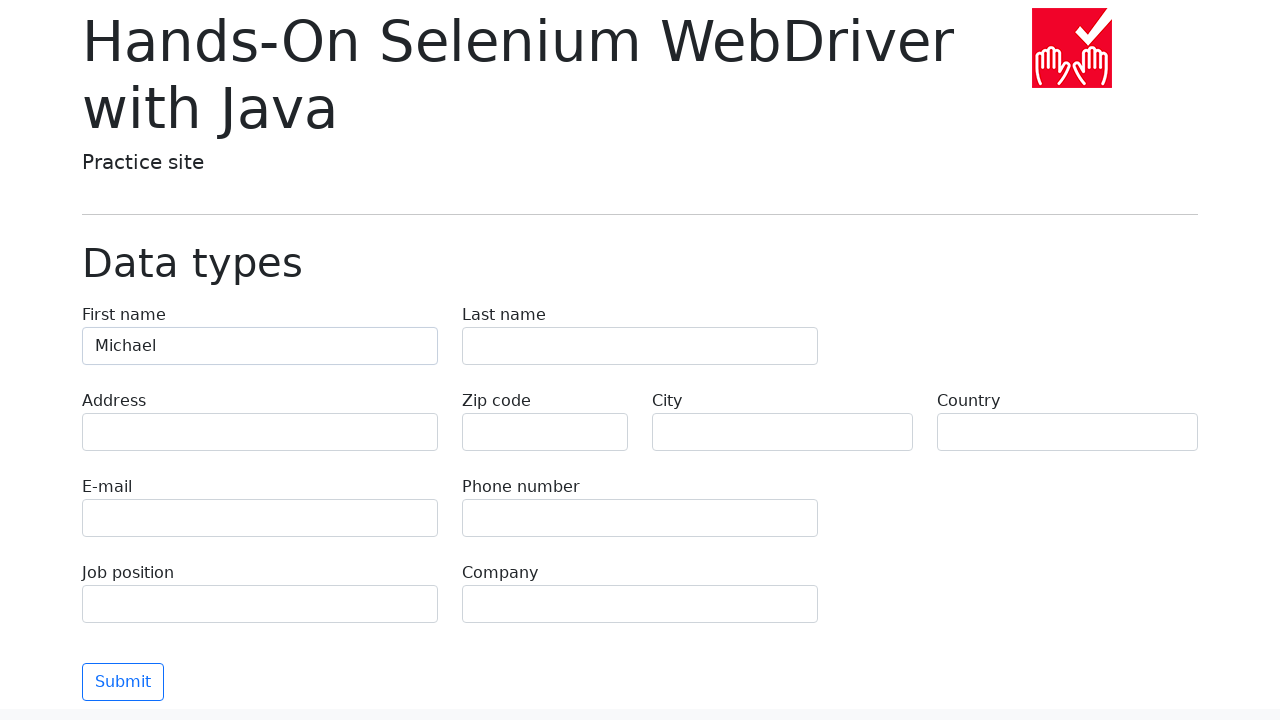

Filled last name field with 'Johnson' on input[name="last-name"]
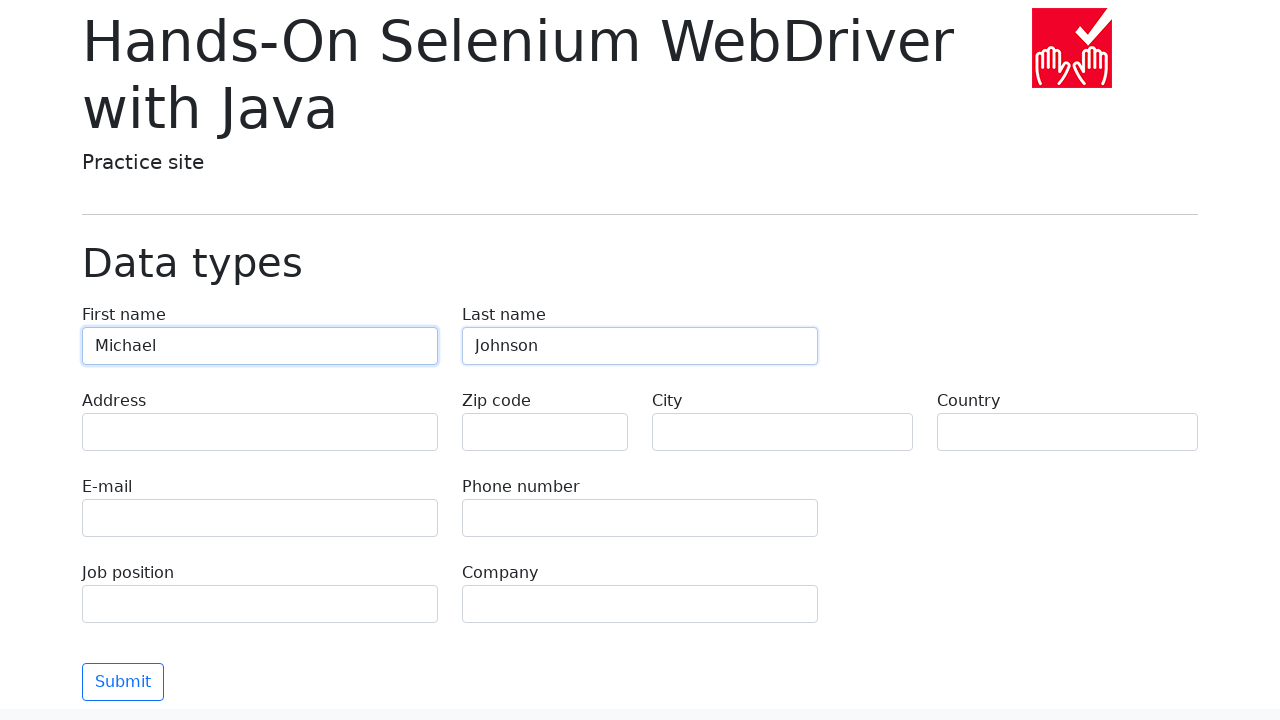

Filled address field with '742 Evergreen Terrace' on input[name="address"]
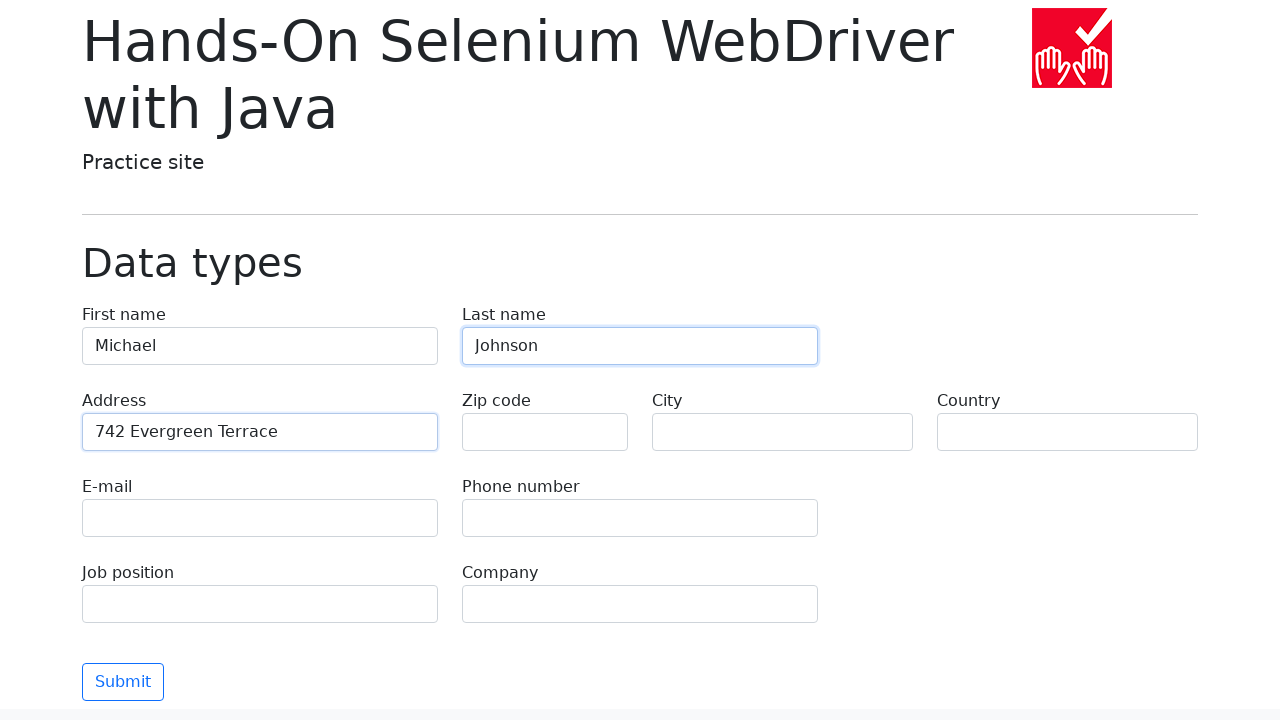

Filled email field with 'michael.johnson@example.com' on input[name="e-mail"]
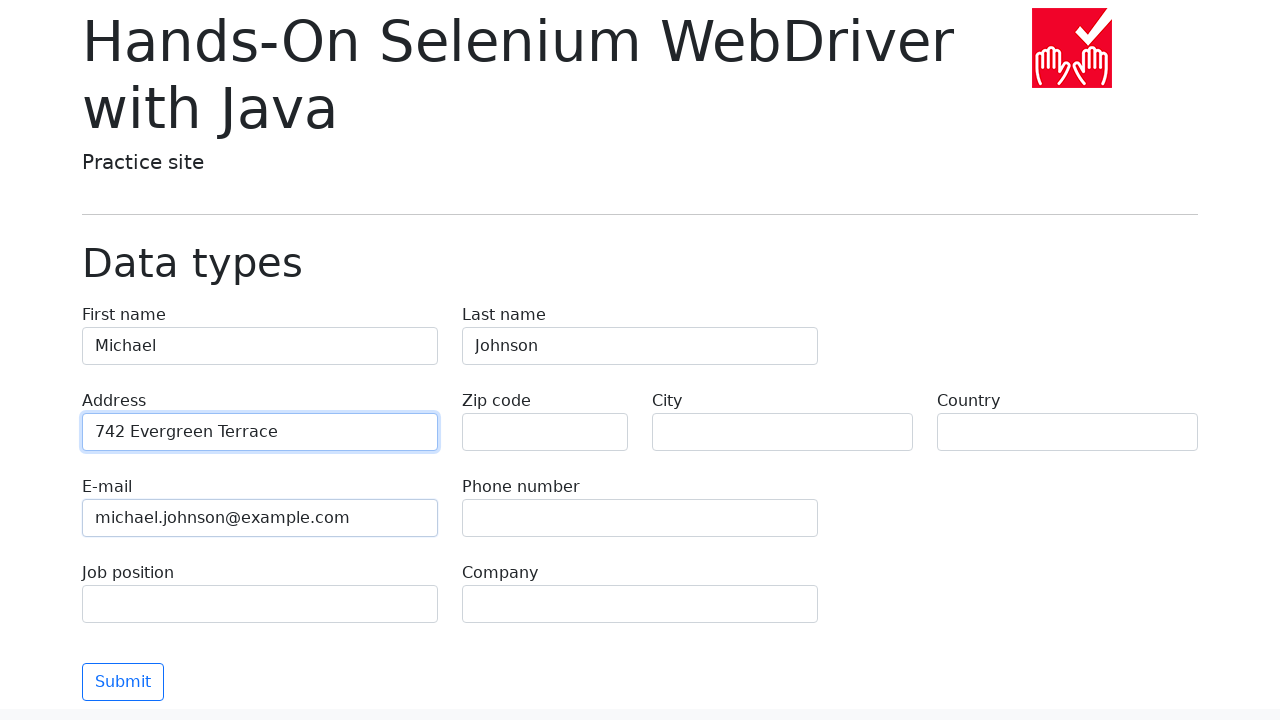

Filled phone field with '+1-555-987-6543' on input[name="phone"]
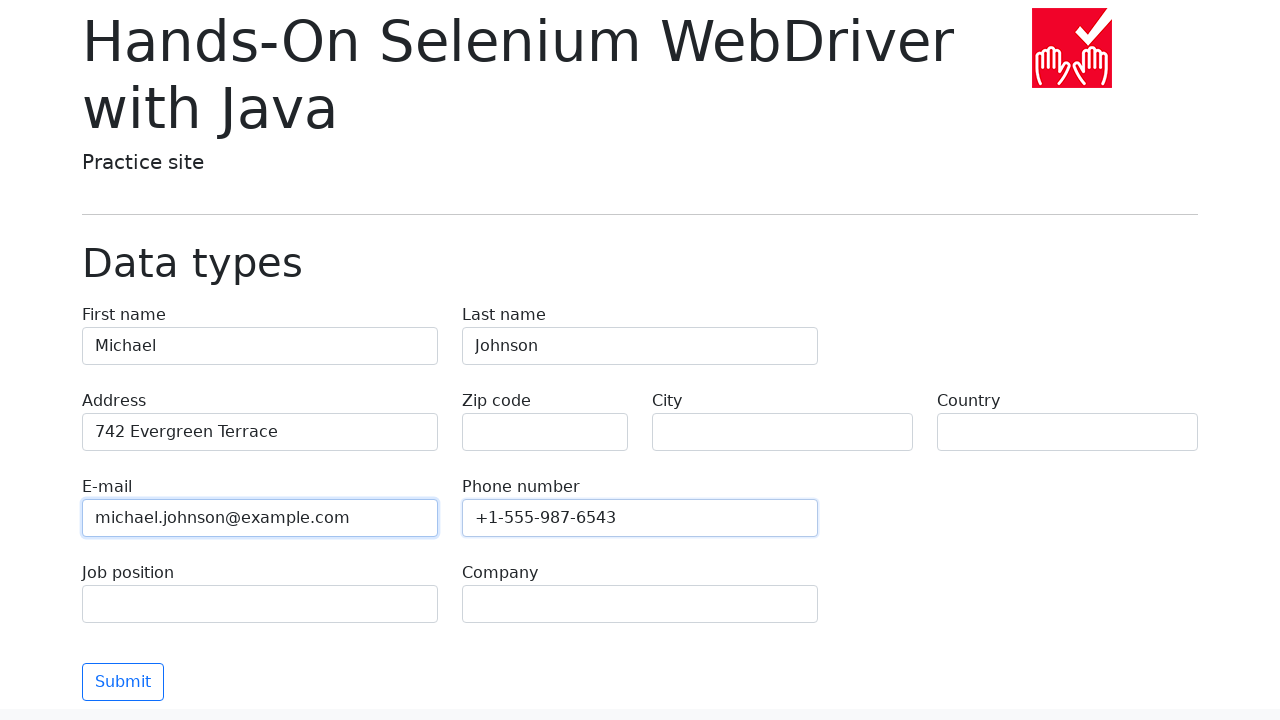

Left zip code field empty to trigger danger validation on input[name="zip-code"]
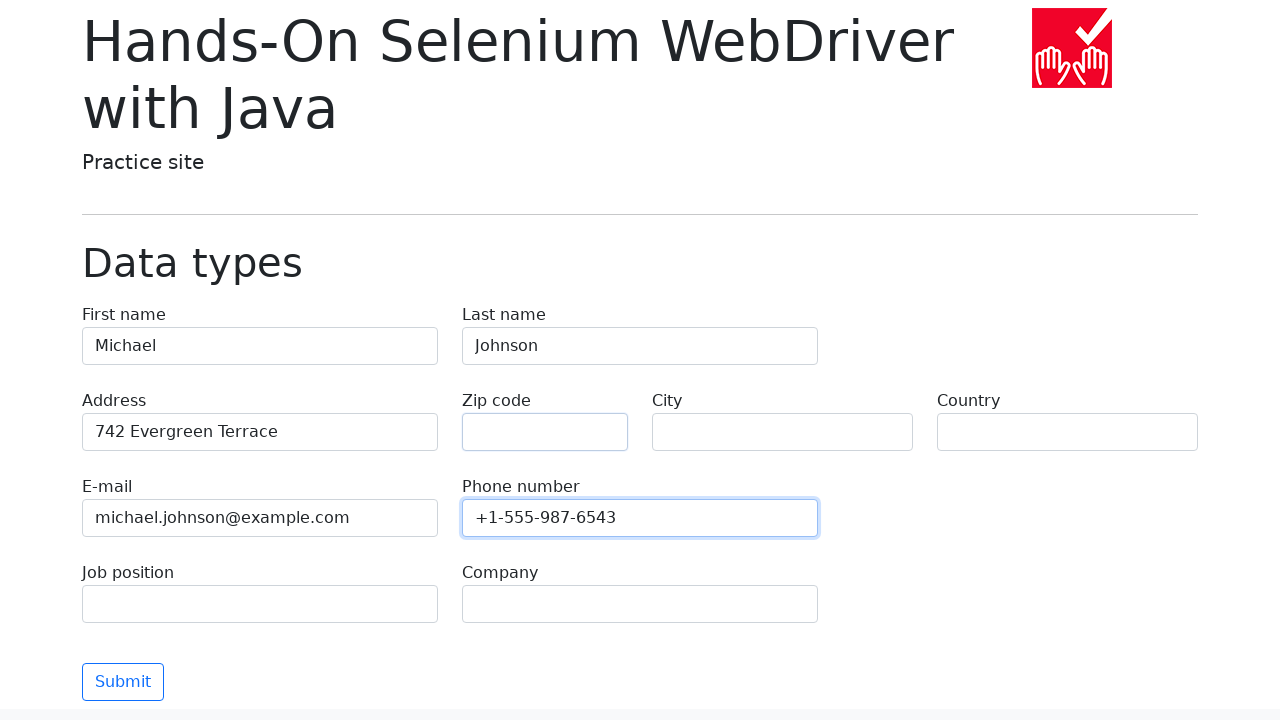

Filled city field with 'Springfield' on input[name="city"]
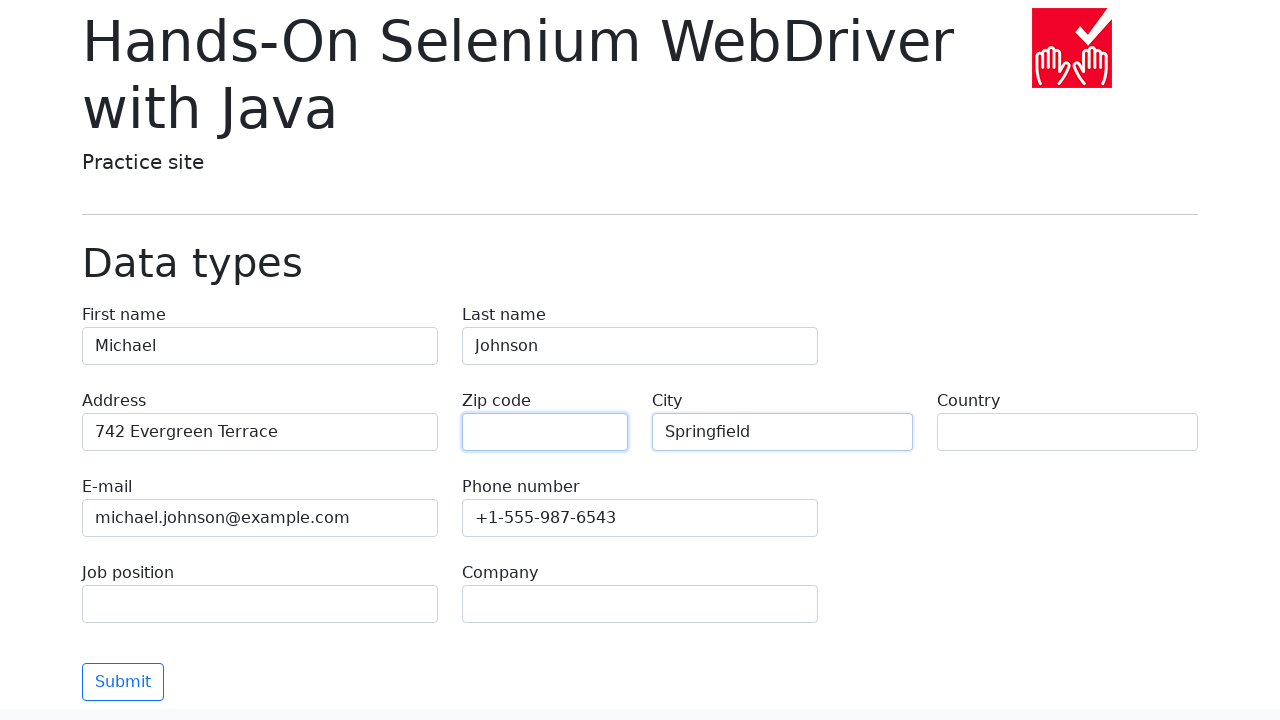

Filled country field with 'United States' on input[name="country"]
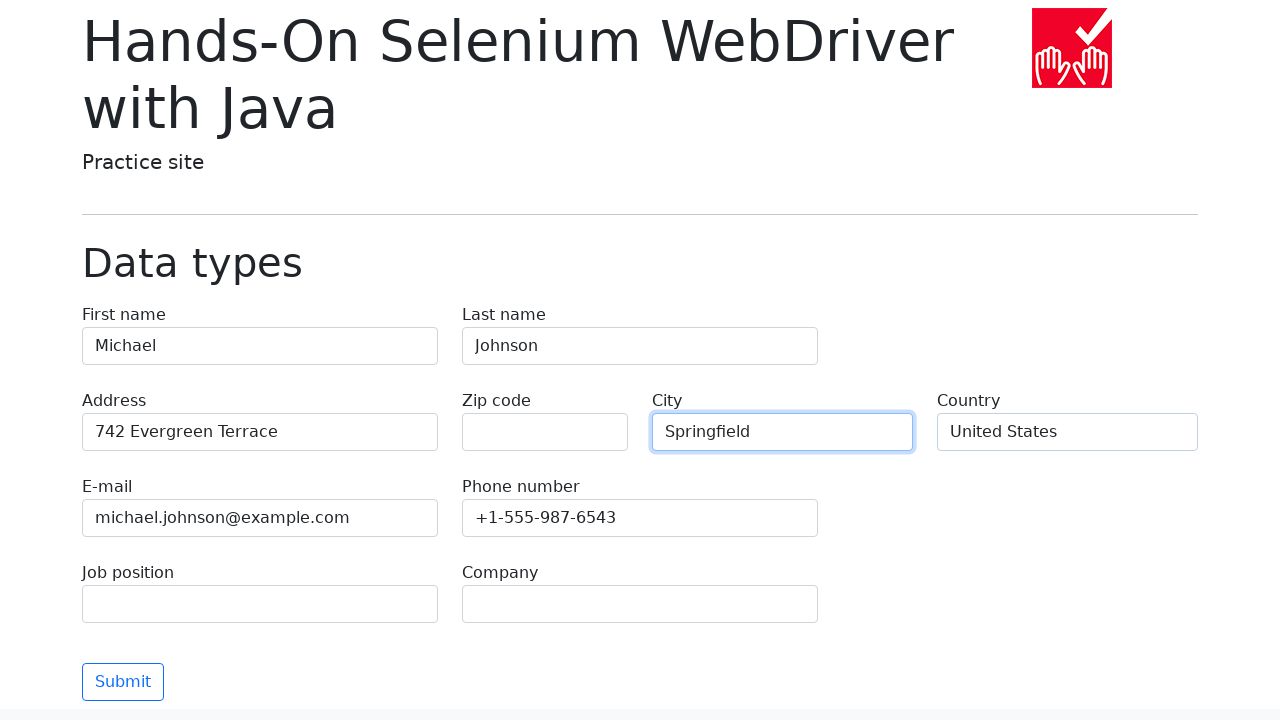

Filled job position field with 'Software Engineer' on input[name="job-position"]
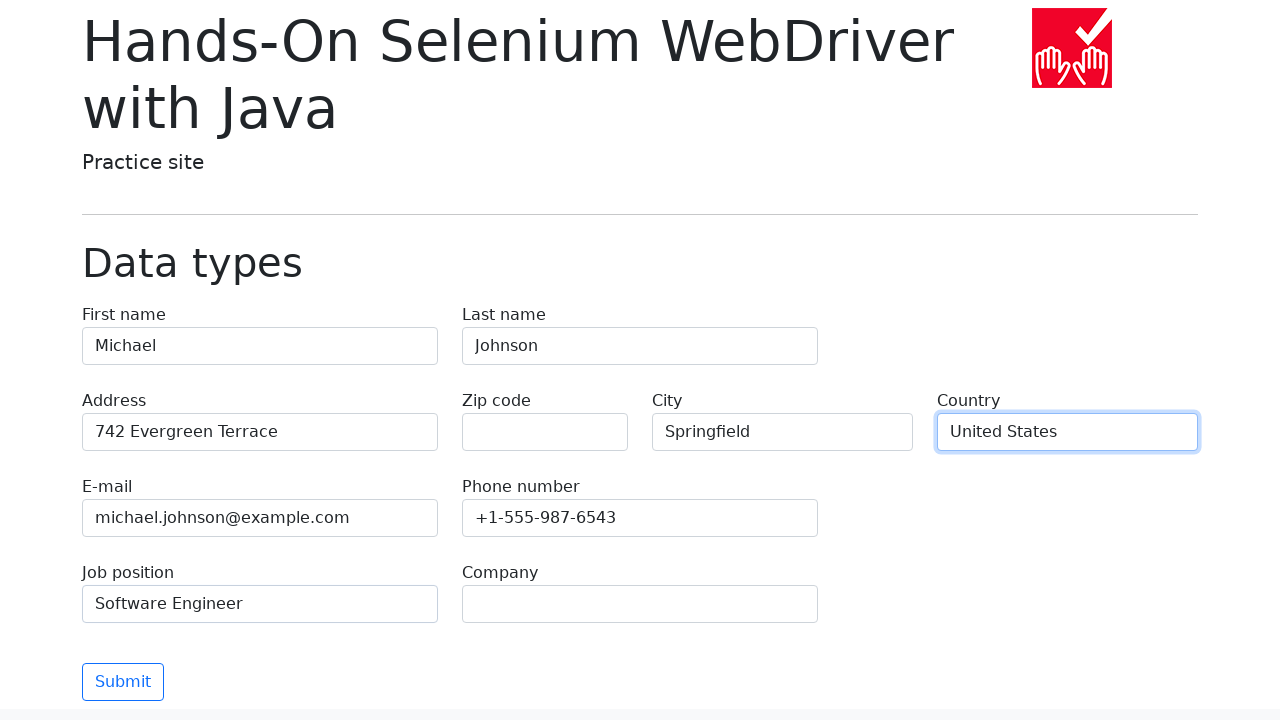

Filled company field with 'Tech Solutions Inc.' on input[name="company"]
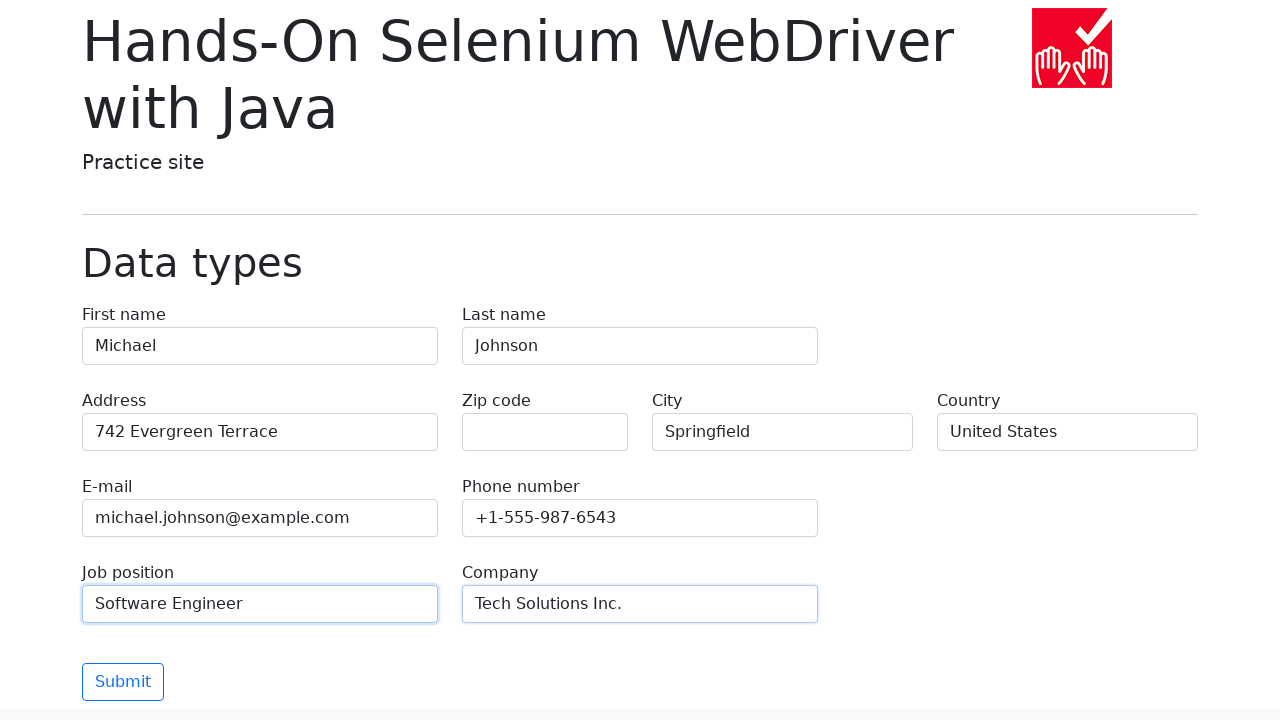

Clicked submit button to submit the form at (123, 682) on button.btn-outline-primary[type="submit"]
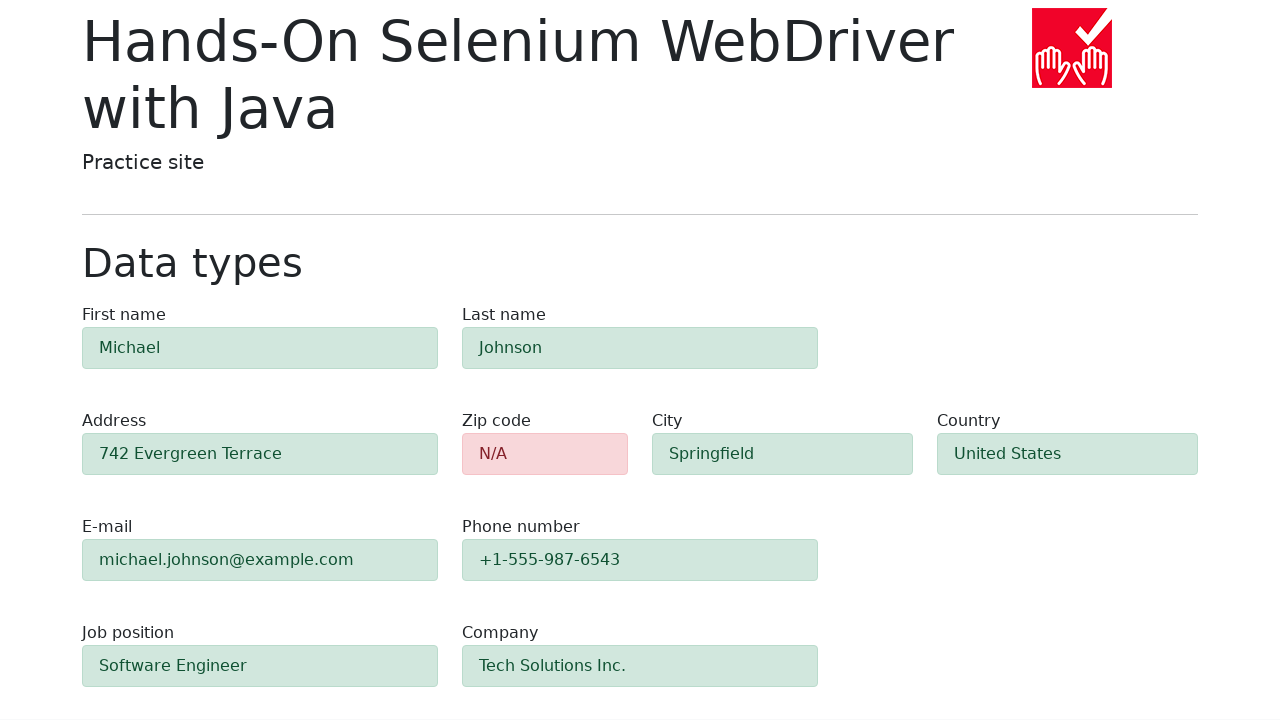

Form submission successful - success validation message appeared
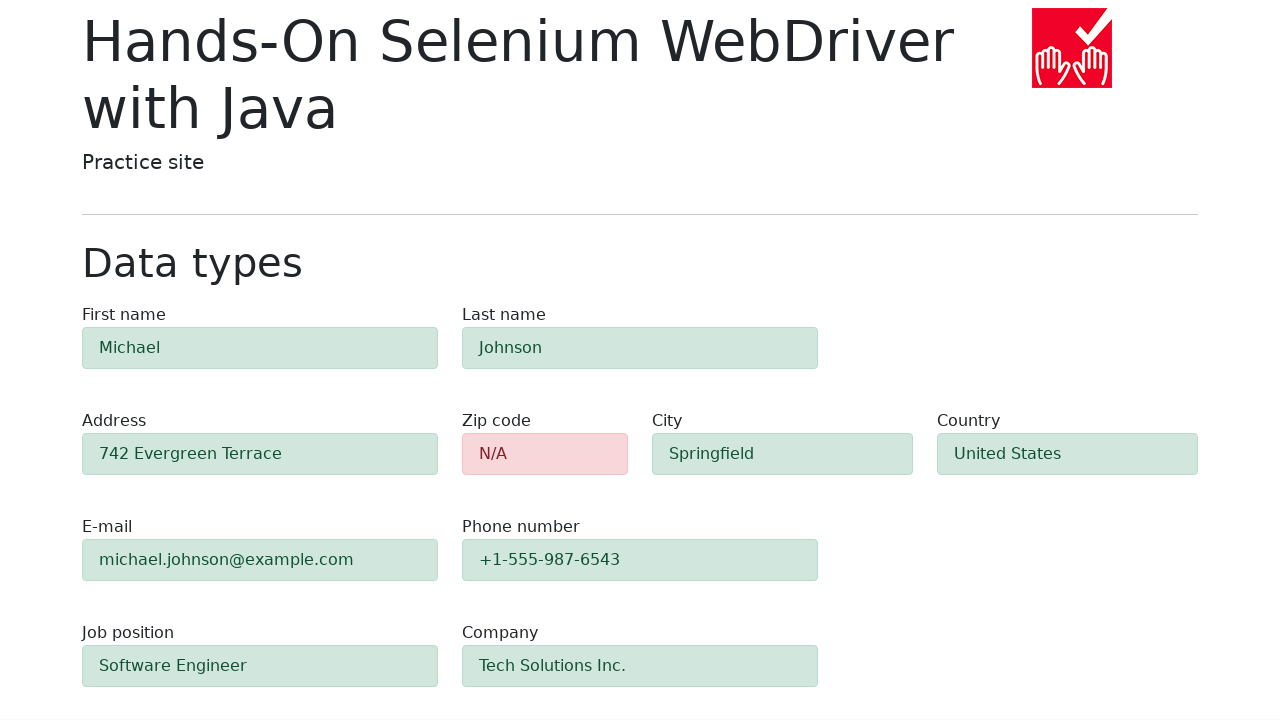

Danger validation message appeared for invalid zip code field
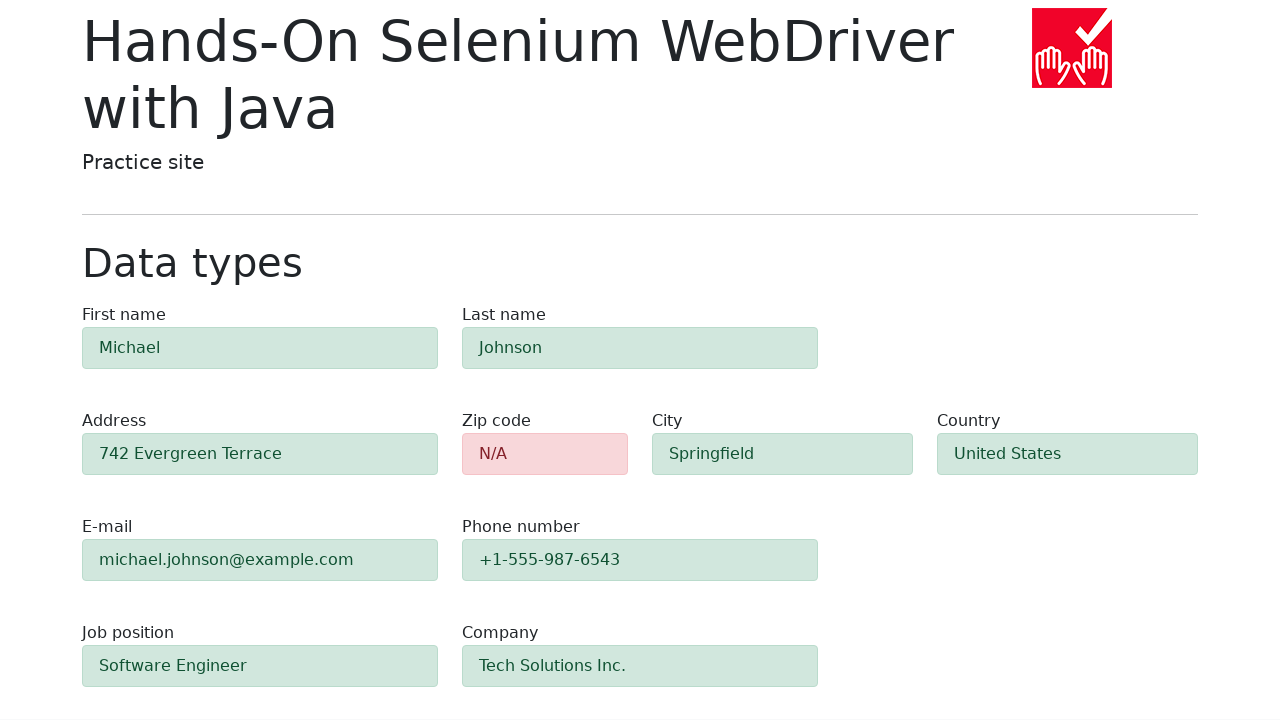

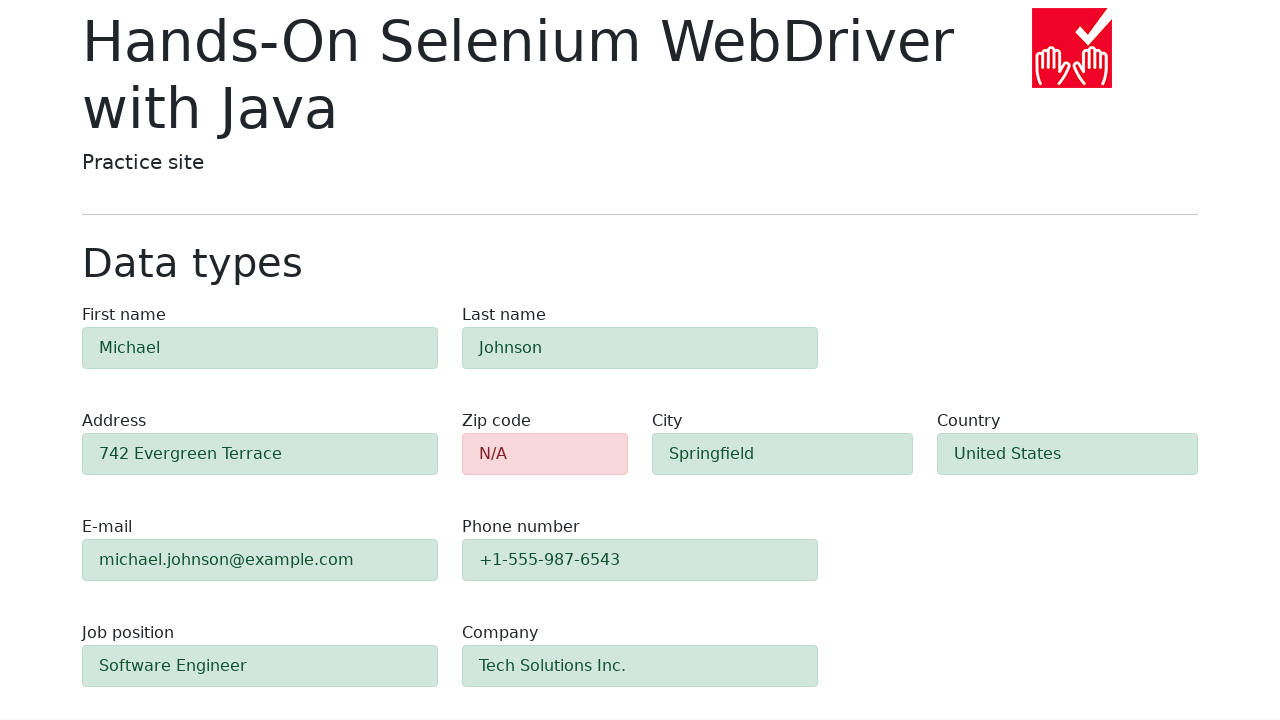